Tests modal popup functionality by opening a modal, reading its text content, and then closing it

Starting URL: http://formy-project.herokuapp.com/modal

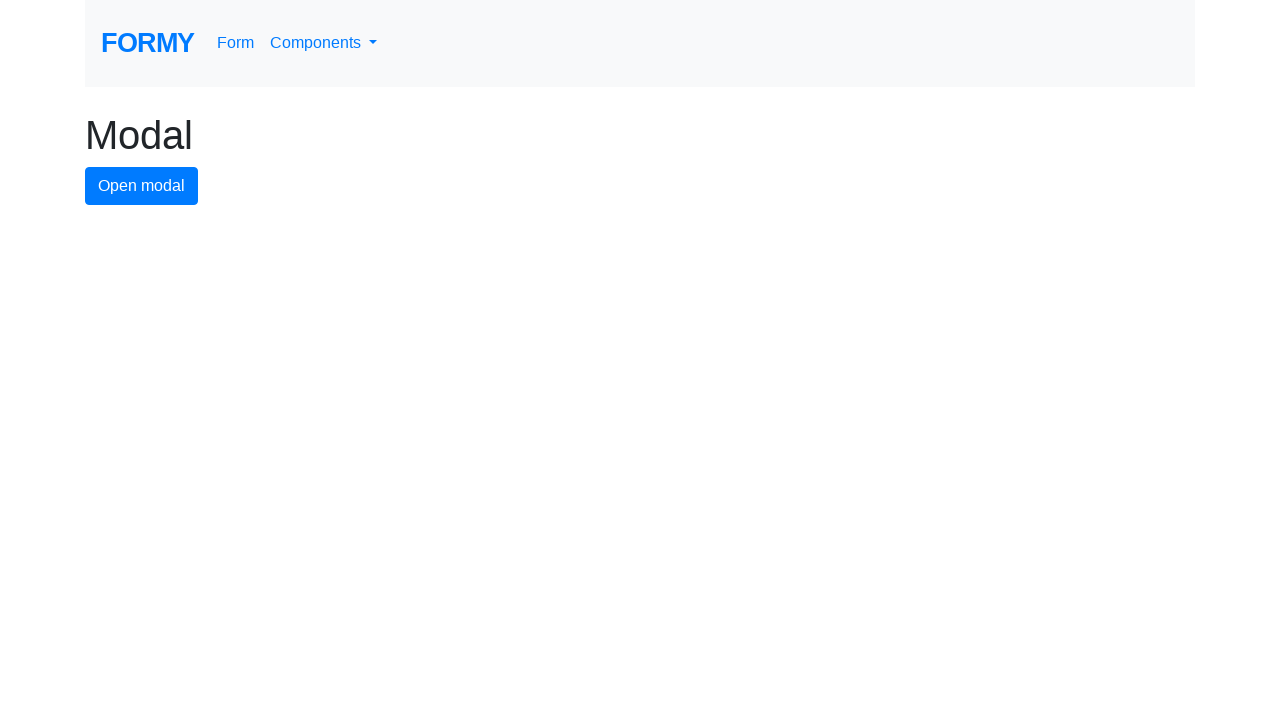

Clicked modal button to open the popup at (142, 186) on #modal-button
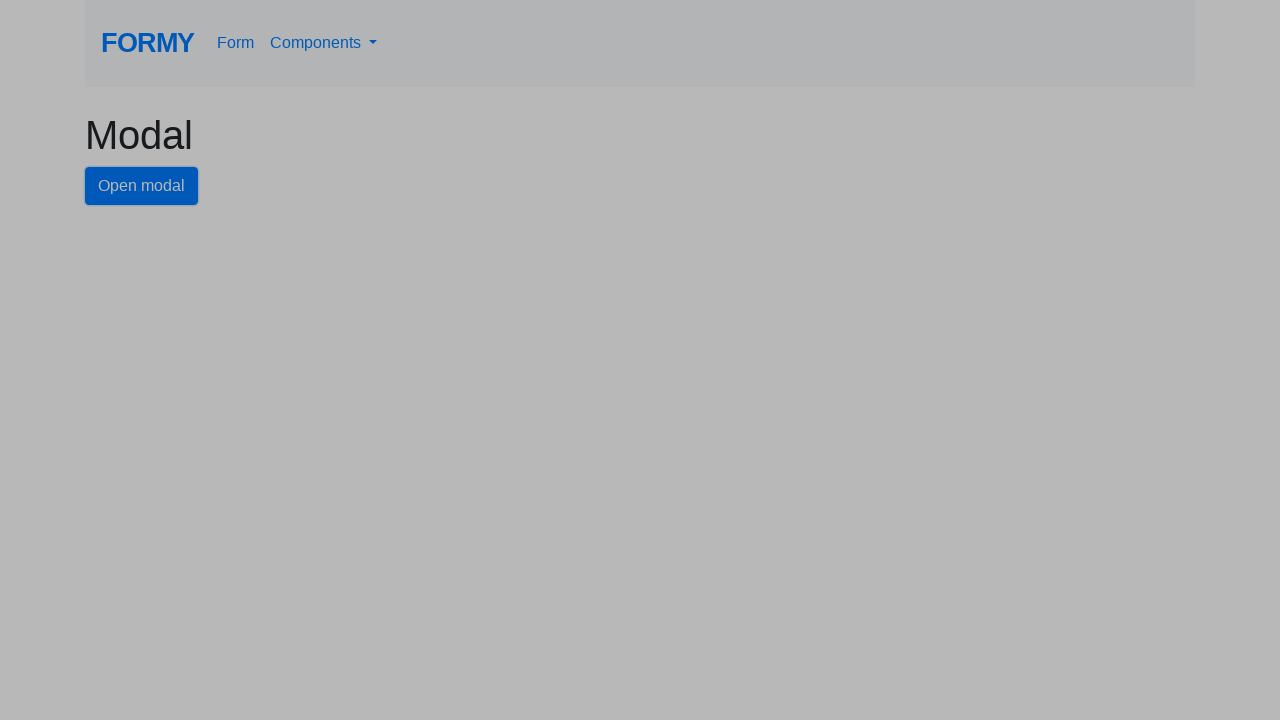

Modal popup appeared and is visible
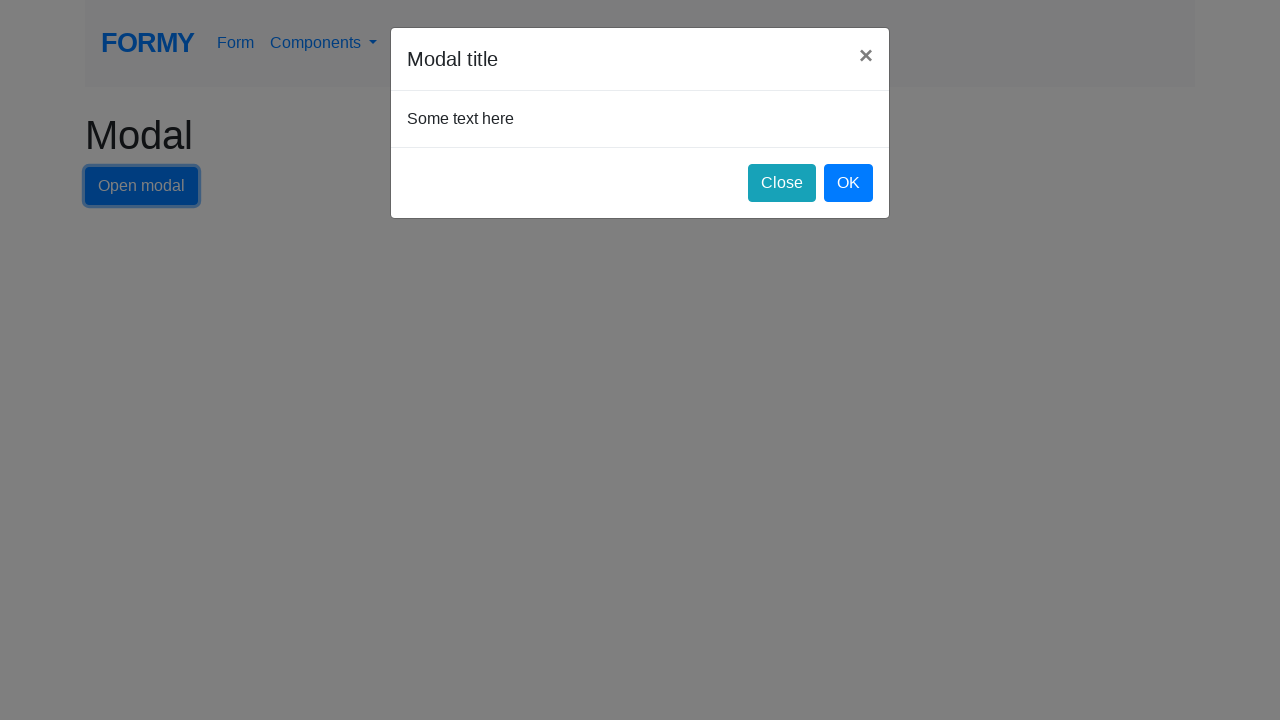

Read modal text content: 
        Some text here
      
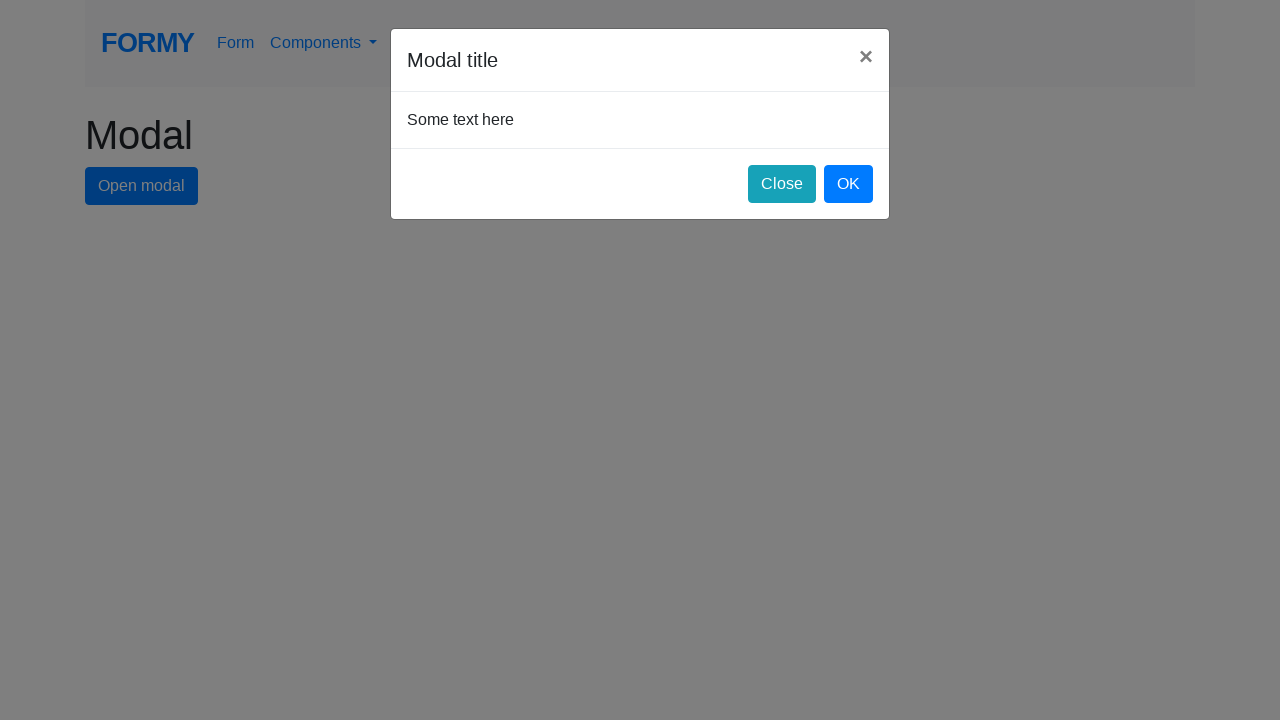

Clicked close button to close the modal at (782, 184) on #close-button
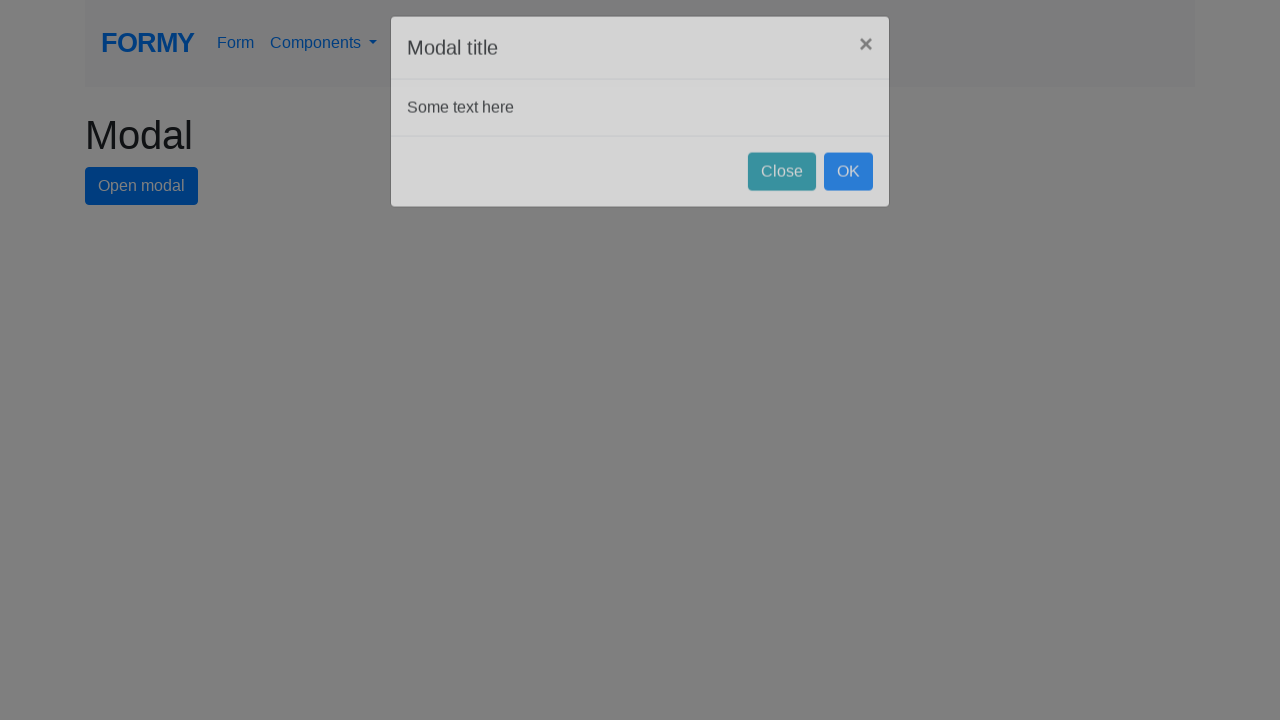

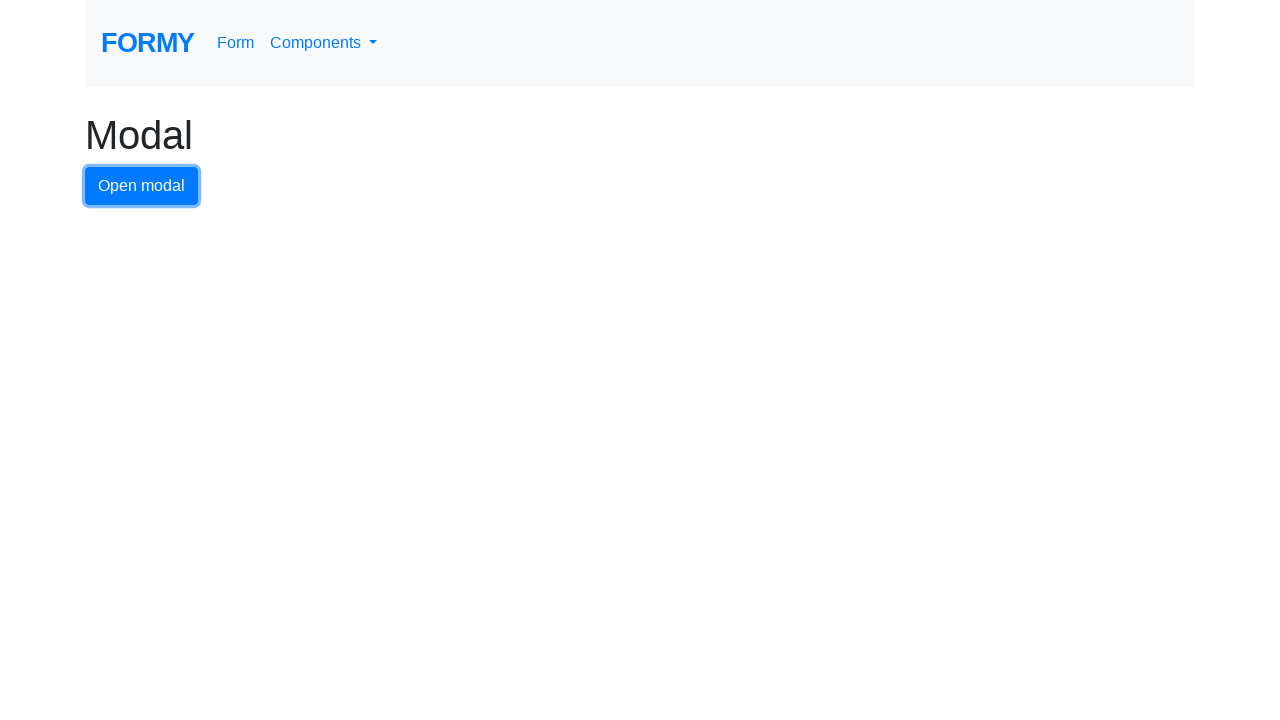